Tests multi-window handling by clicking a link that opens a new window, switching to the child window to extract text, then switching back to the parent window and filling a form field with the extracted data.

Starting URL: https://rahulshettyacademy.com/loginpagePractise/

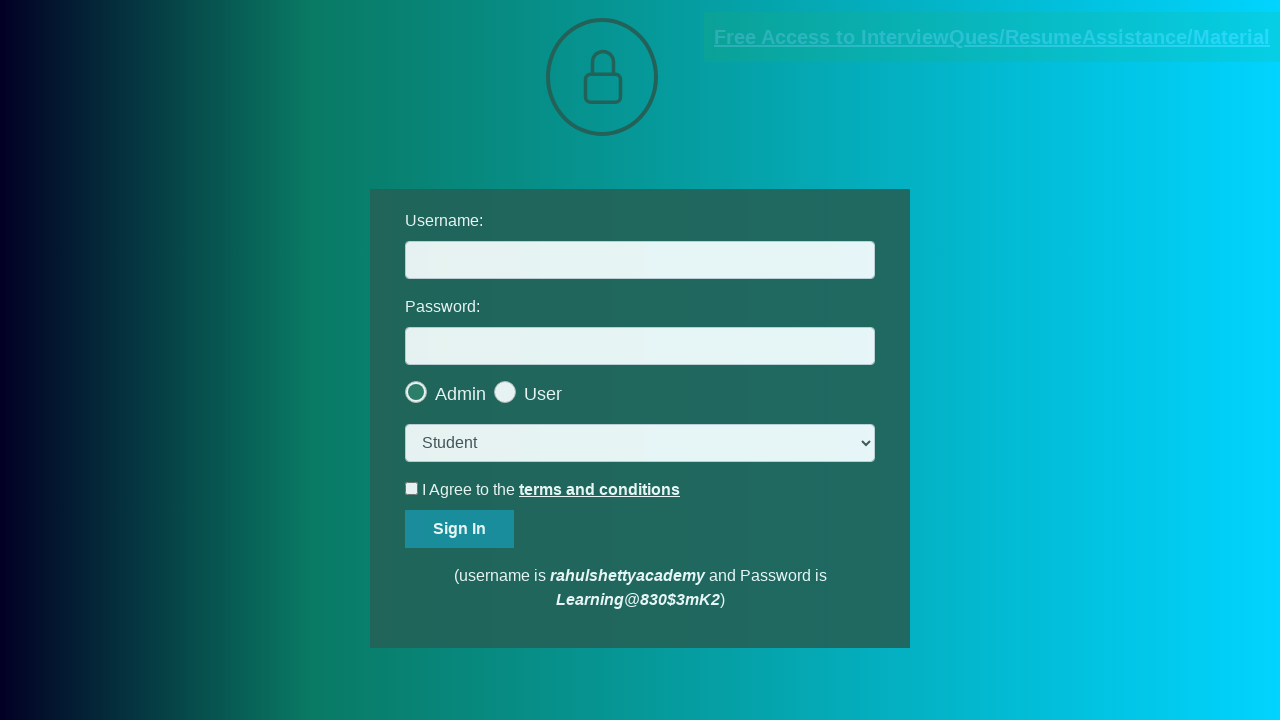

Clicked blinking text link to open new window at (992, 37) on a.blinkingText
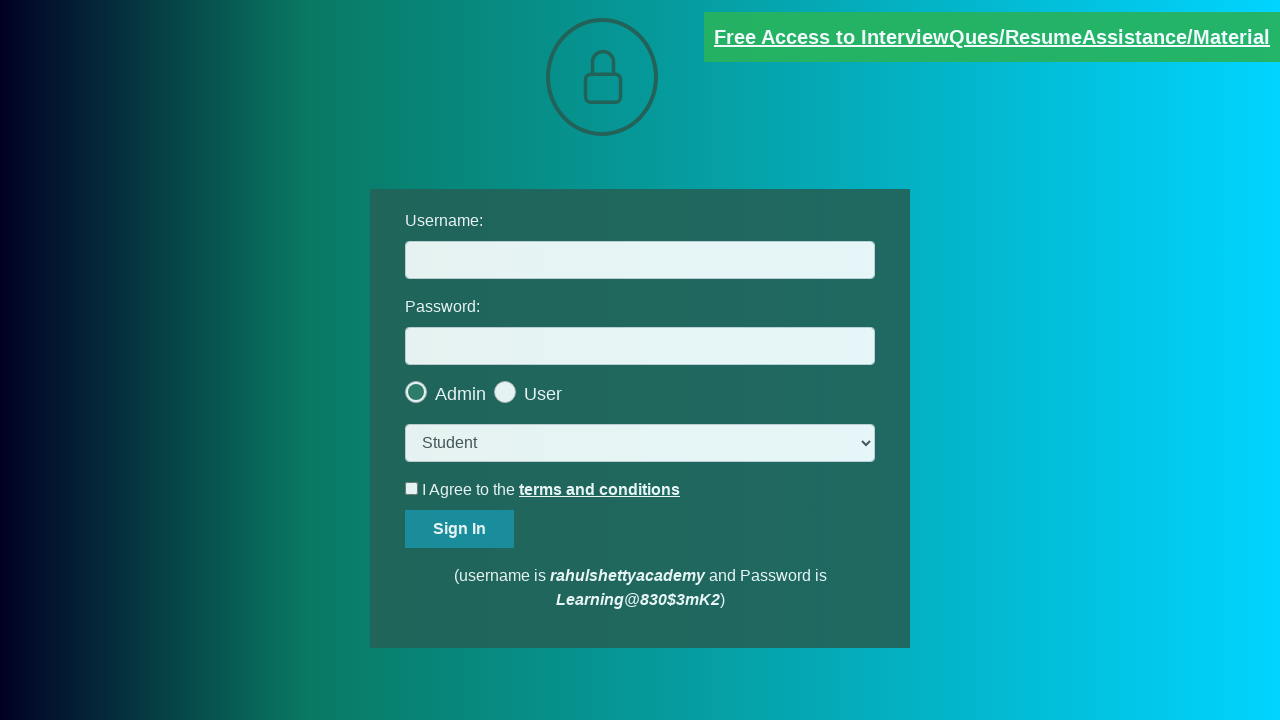

Captured child window reference
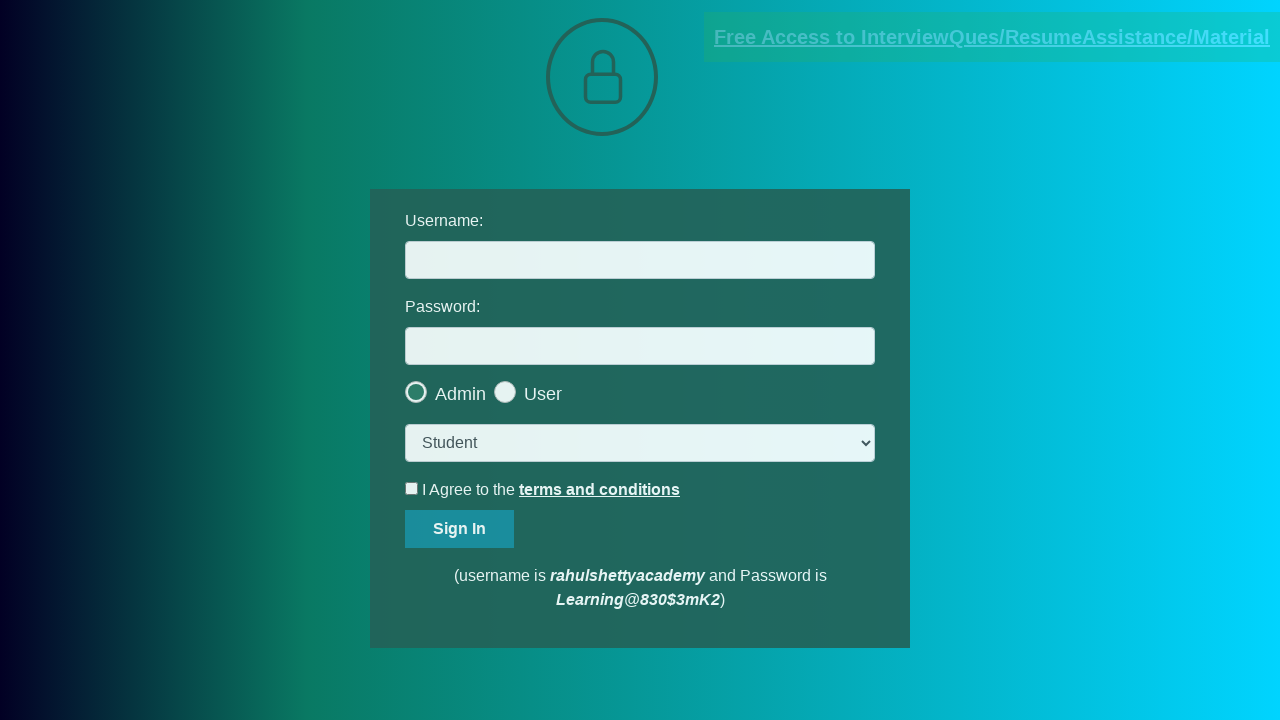

Child window loaded
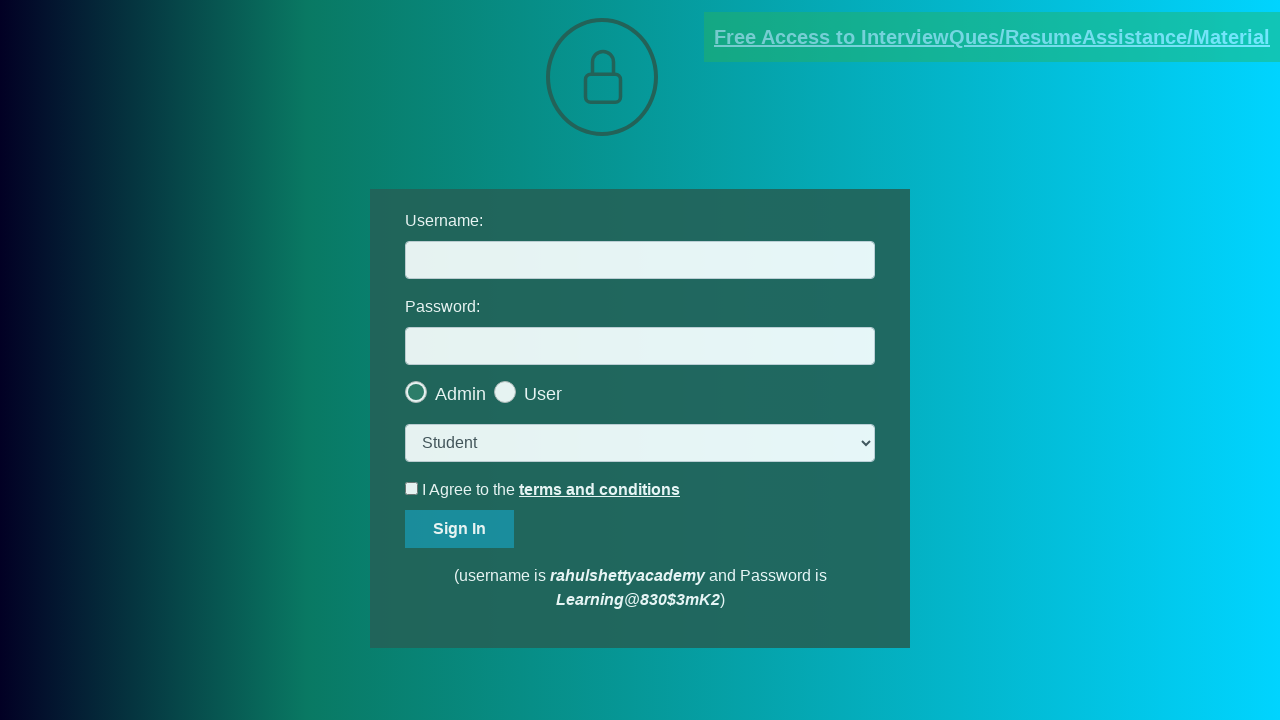

Extracted text content from child window
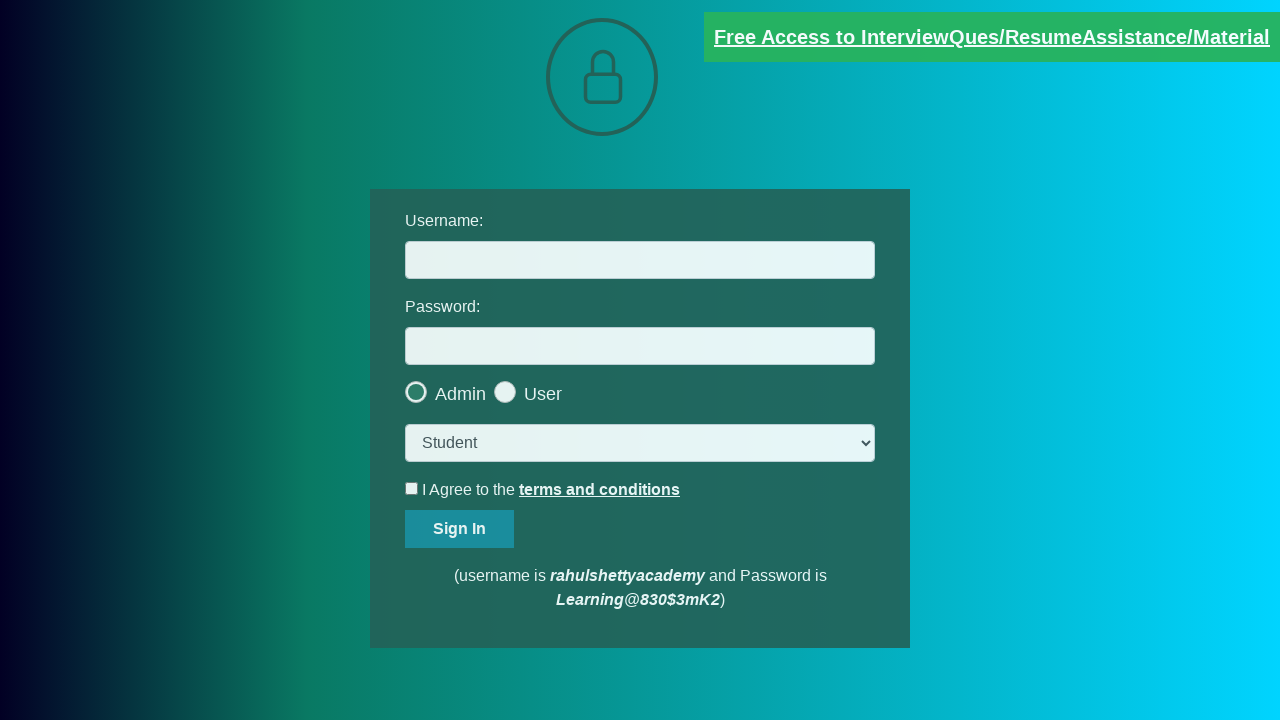

Parsed email address: mentor@rahulshettyacademy.com
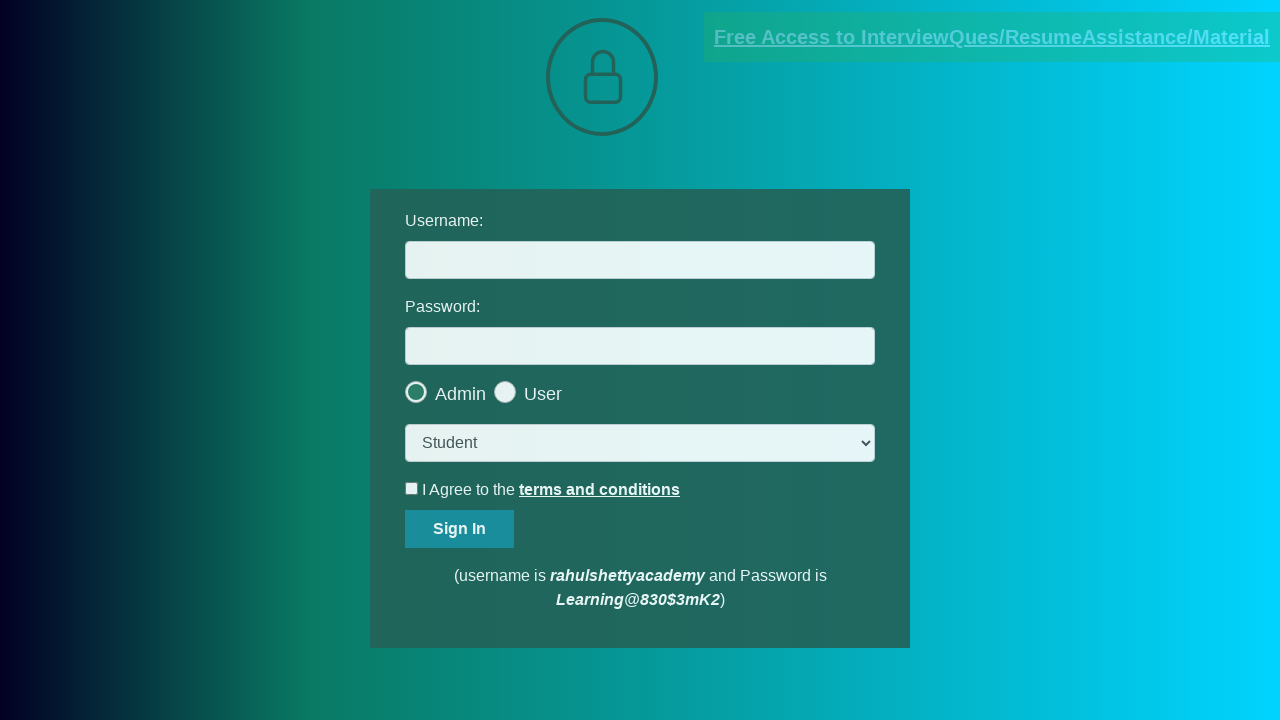

Closed child window
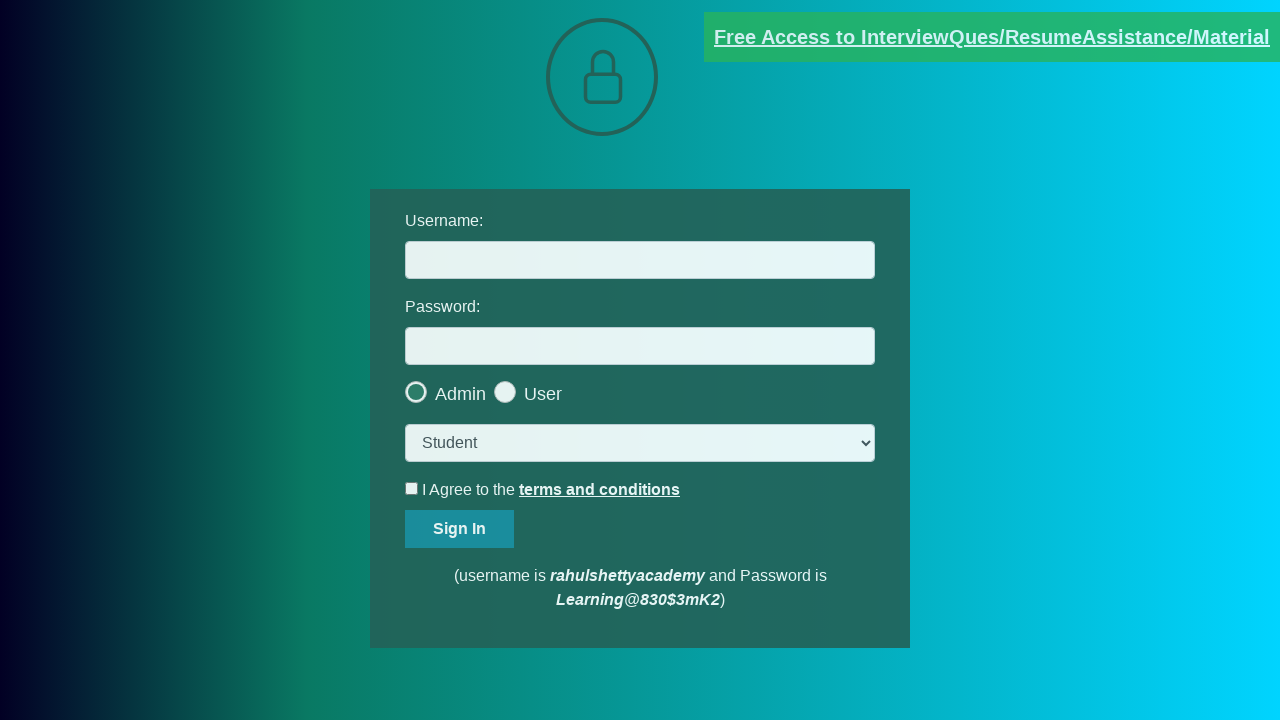

Filled username field with extracted email: mentor@rahulshettyacademy.com on #username
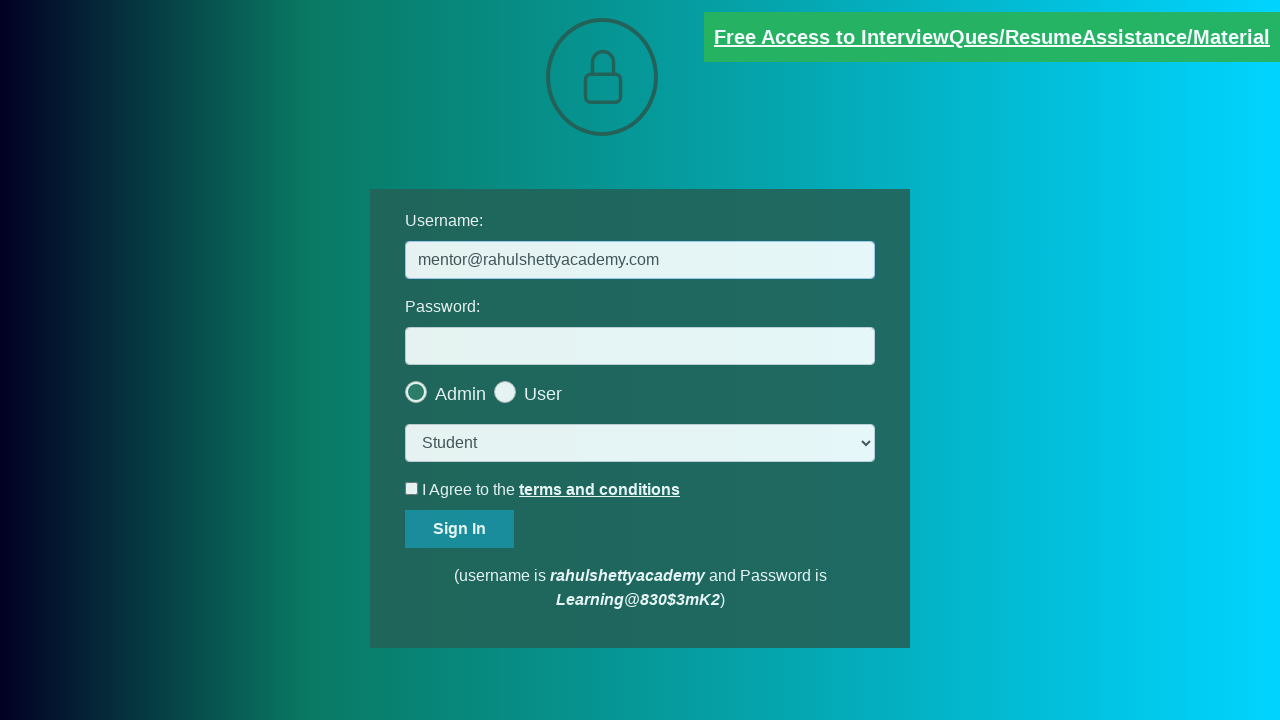

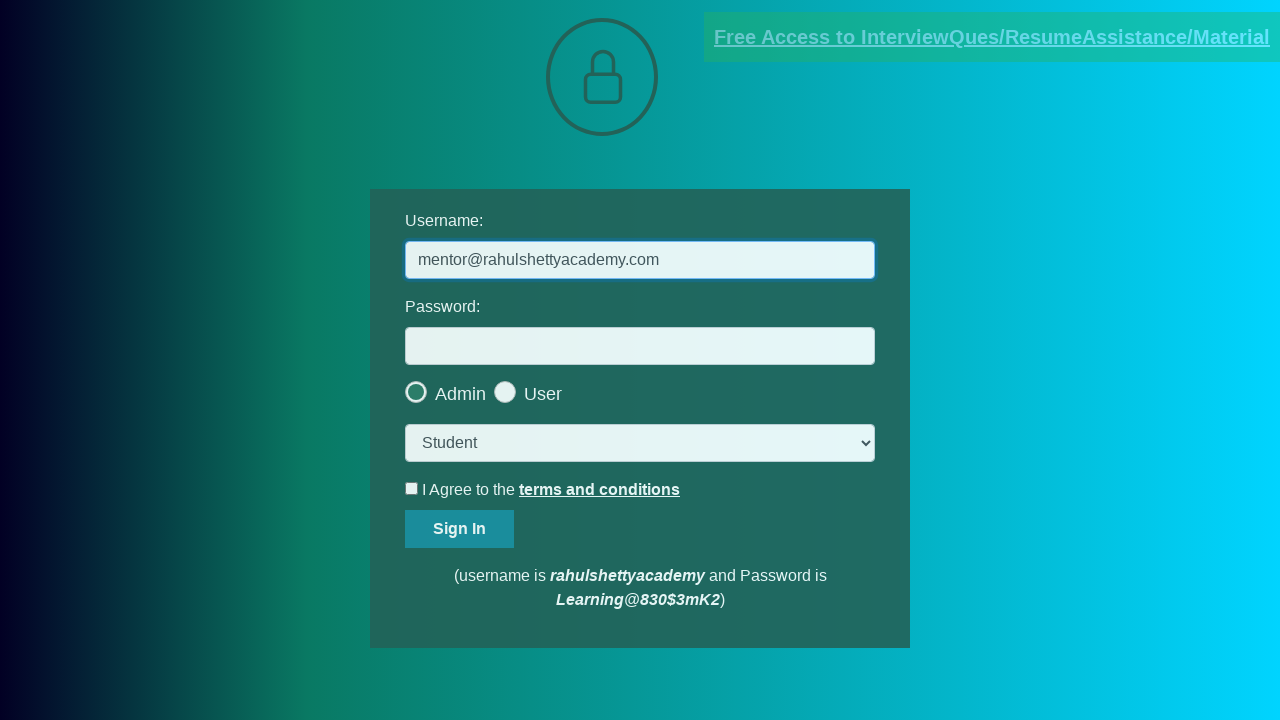